Simple navigation test that visits the Rahul Shetty Academy selenium practice page

Starting URL: https://rahulshettyacademy.com/seleniumPractise/#/

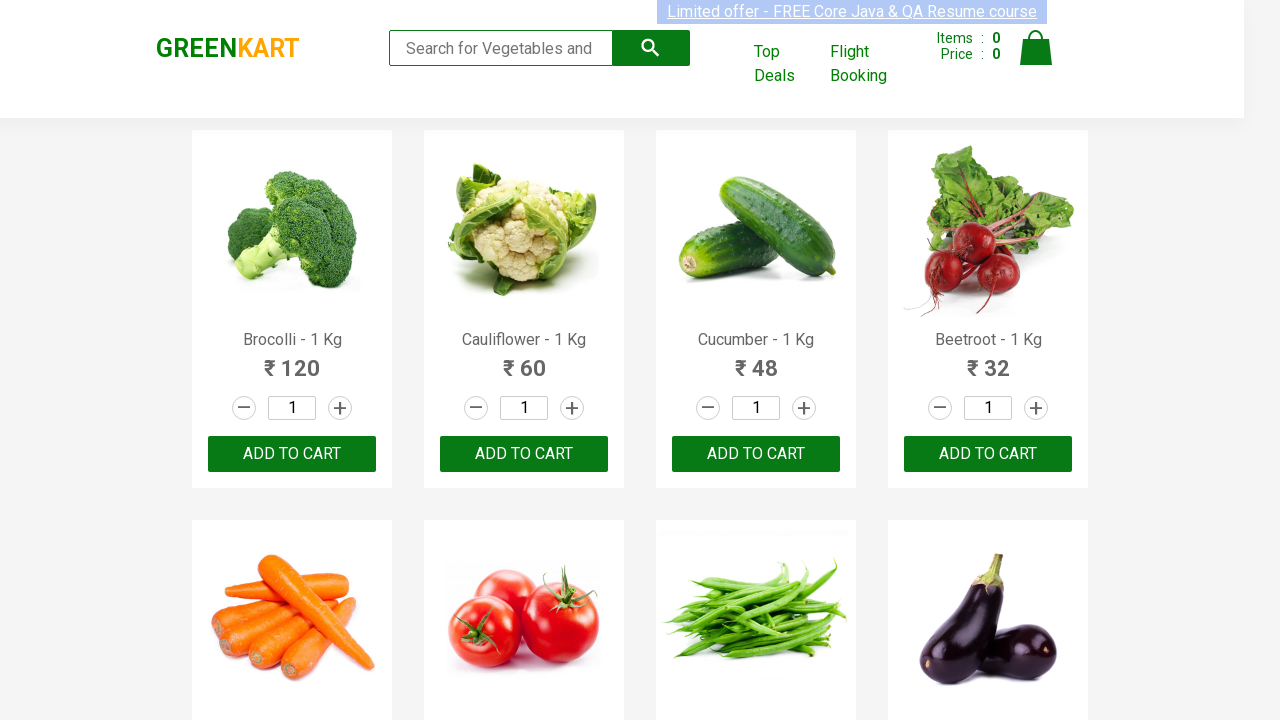

Navigated to Rahul Shetty Academy selenium practice page
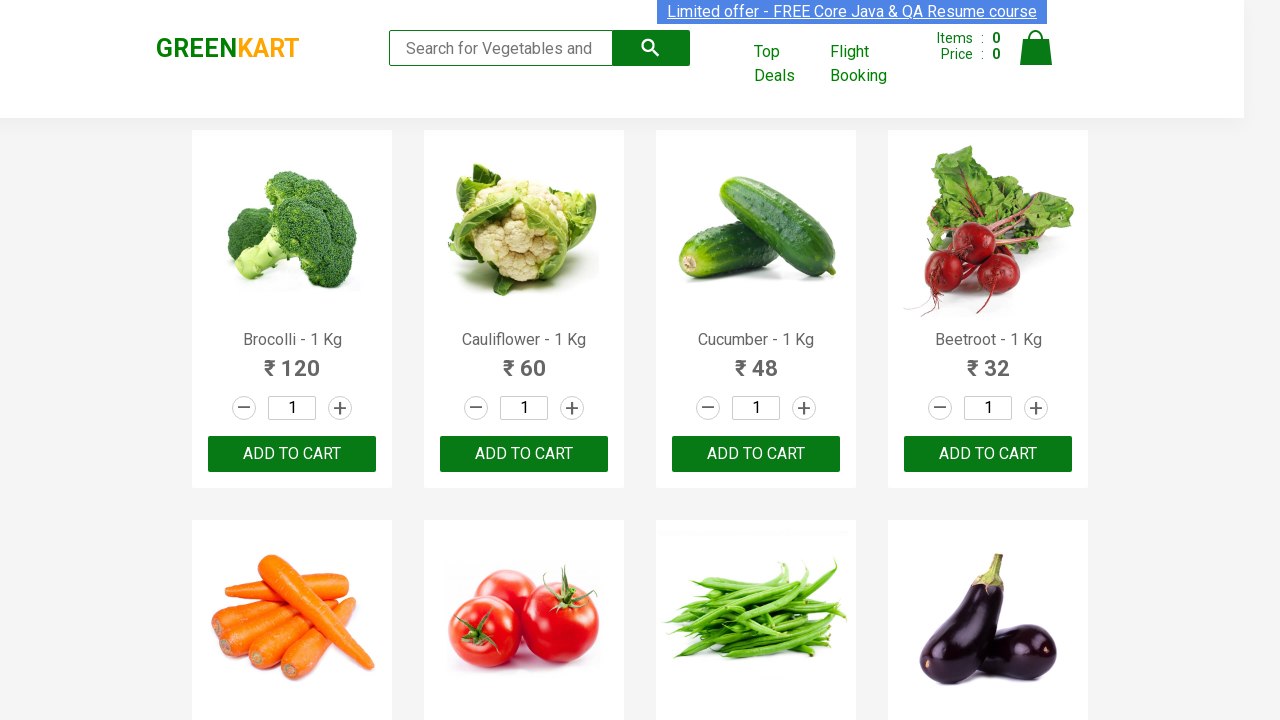

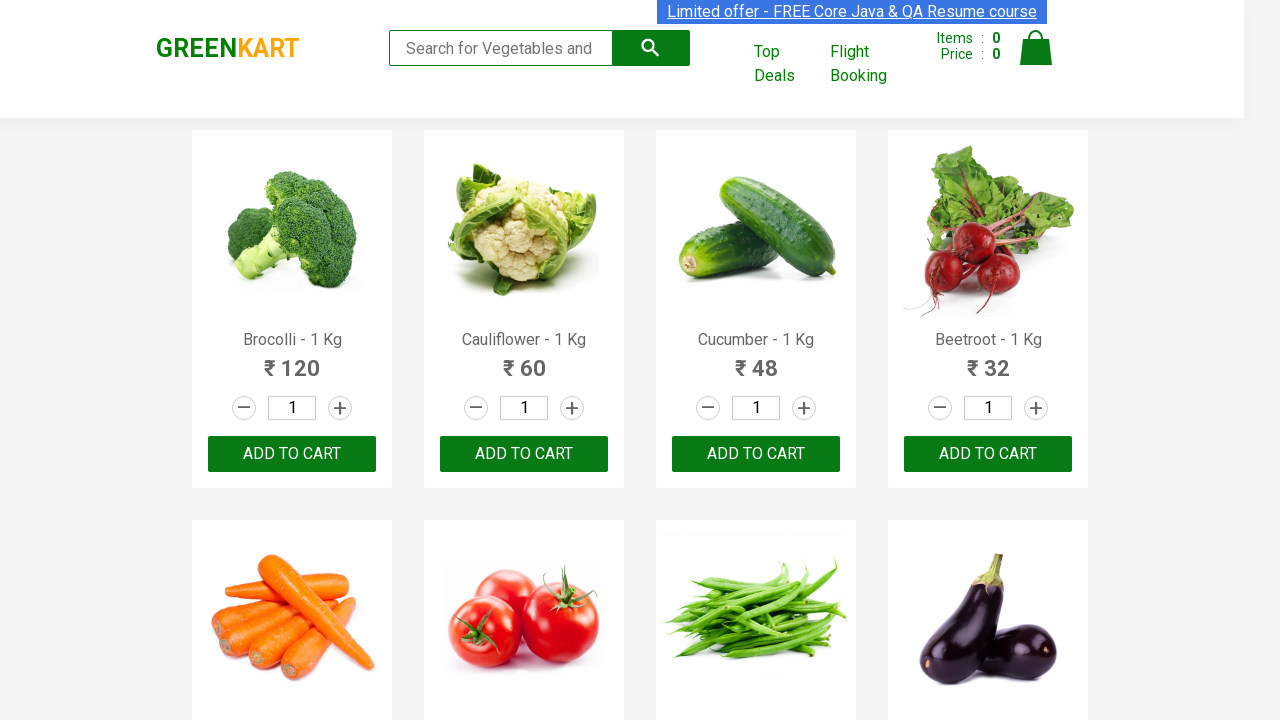